Tests the 'Api calls' section on the DemoQA Links page by clicking various API links (Created, No Content, Moved, Bad Request, Unauthorized, Forbidden, Not Found) and verifying the response messages displayed

Starting URL: https://demoqa.com/links

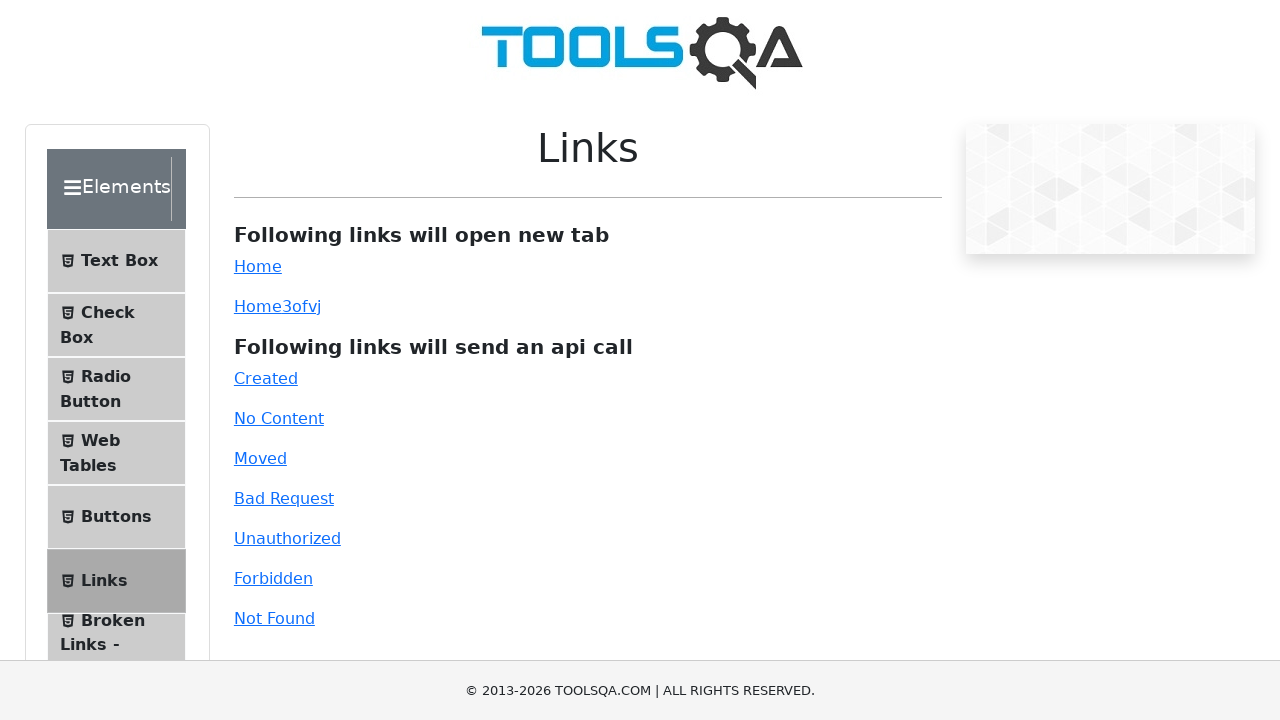

Clicked 'Created' API link at (266, 378) on #created
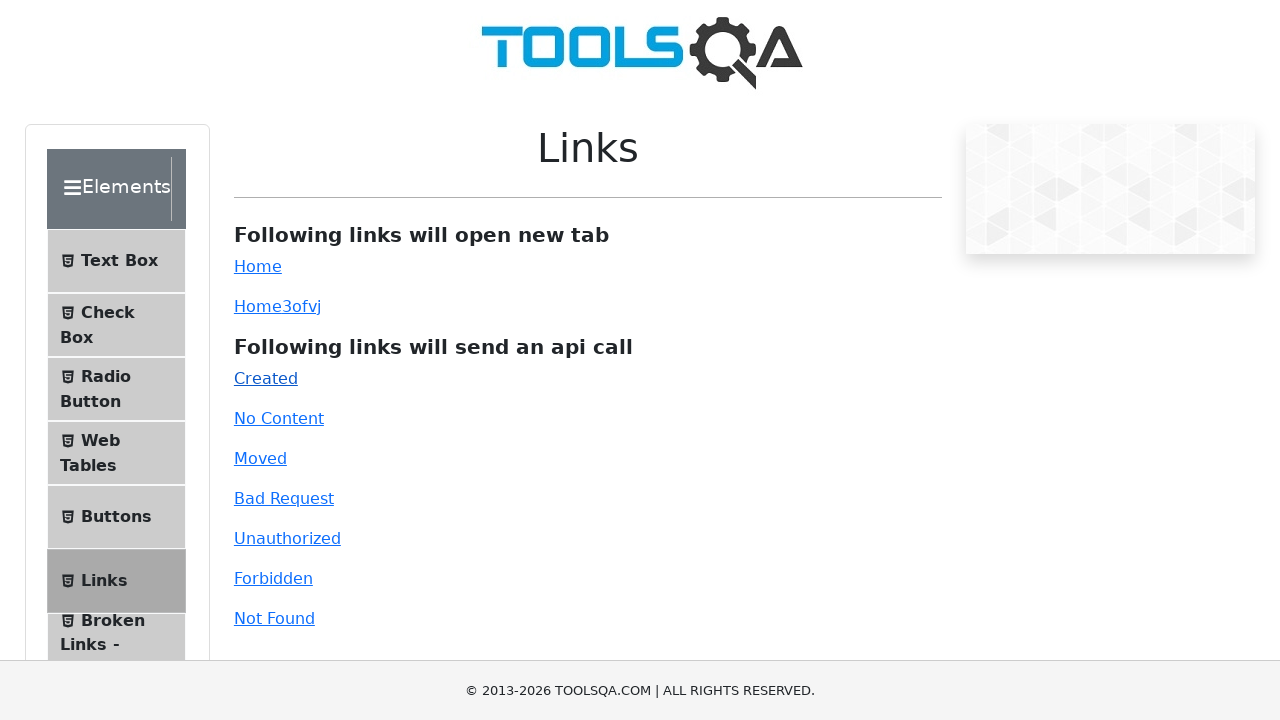

Response message displayed for 'Created' link
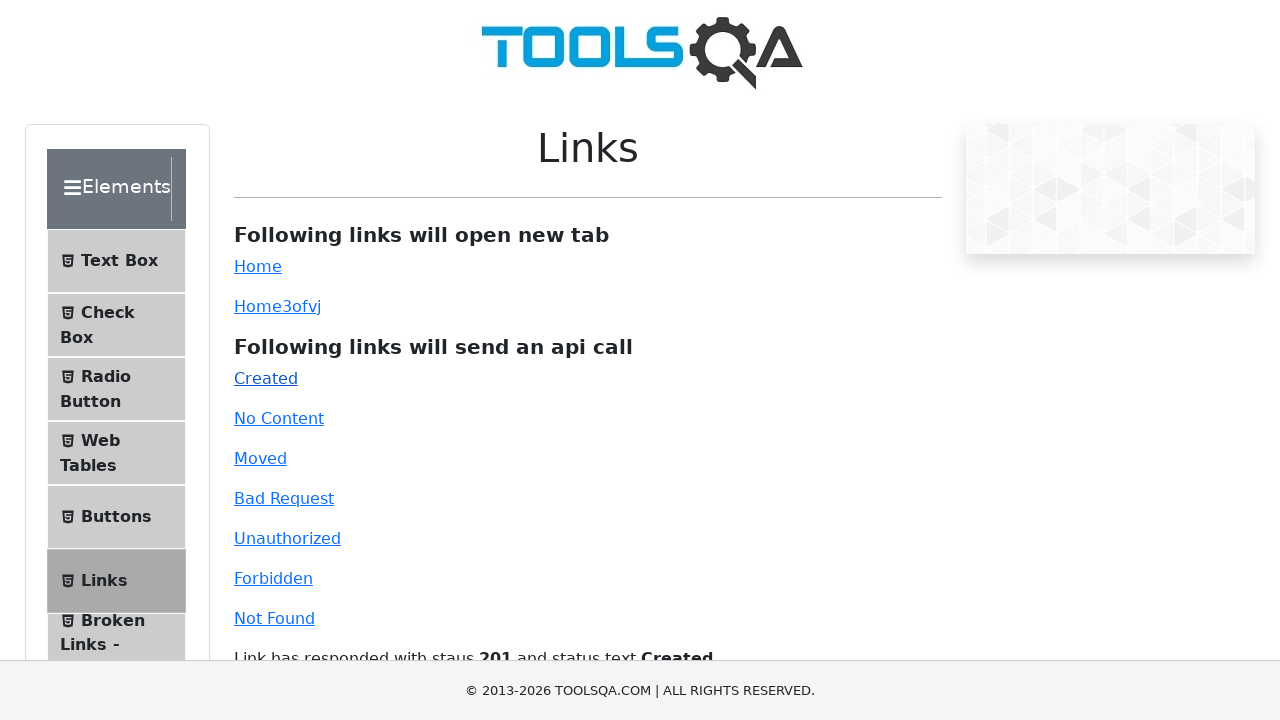

Clicked 'No Content' API link at (279, 418) on #no-content
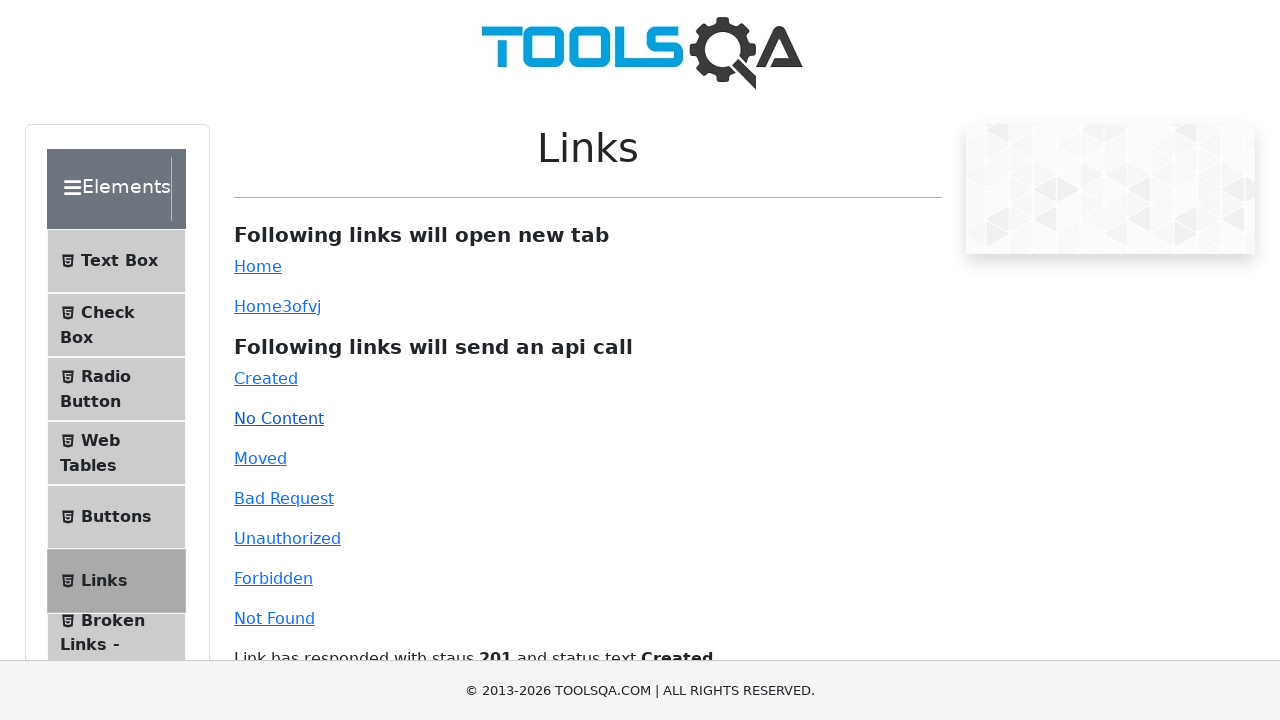

Response message displayed for 'No Content' link
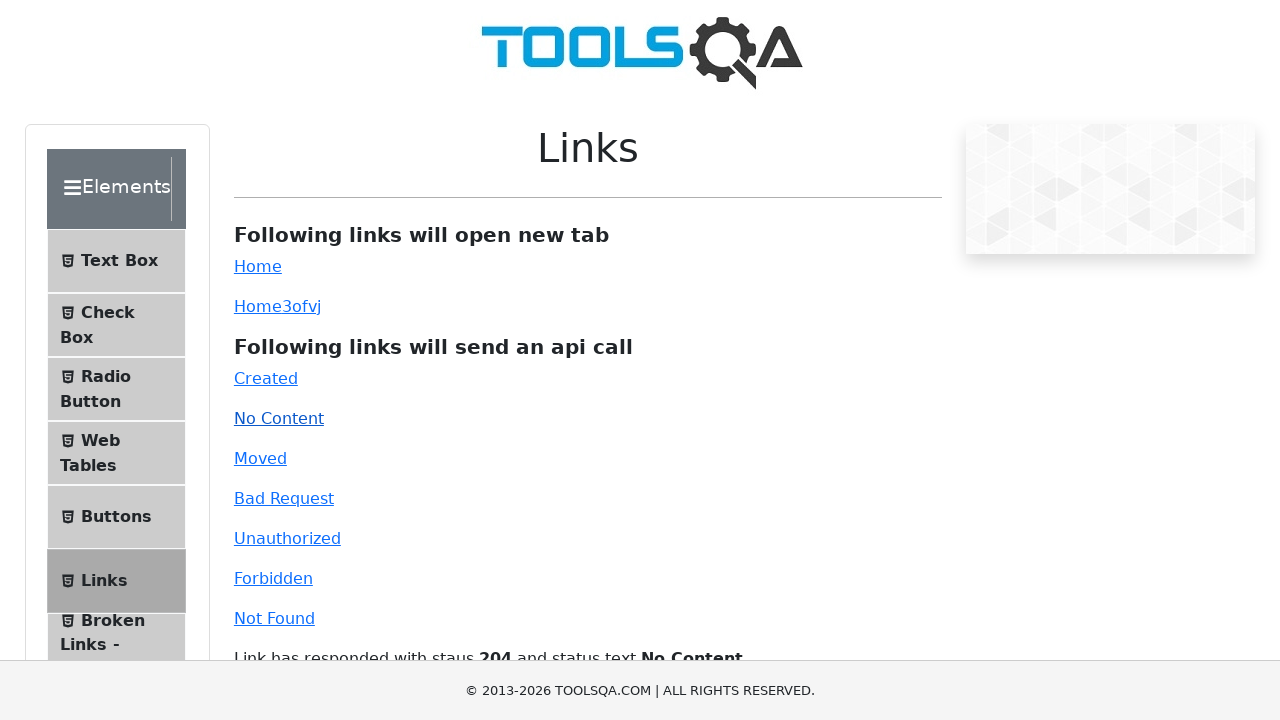

Clicked 'Moved' API link at (260, 458) on #moved
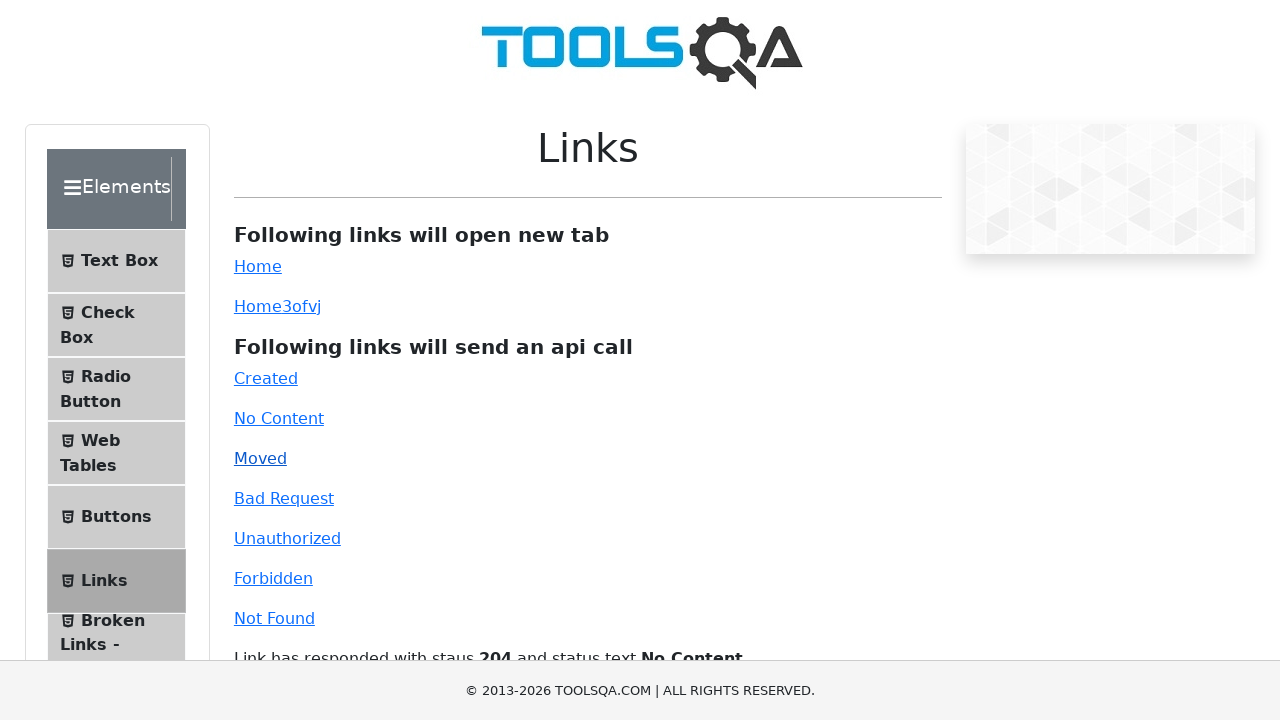

Response message displayed for 'Moved' link
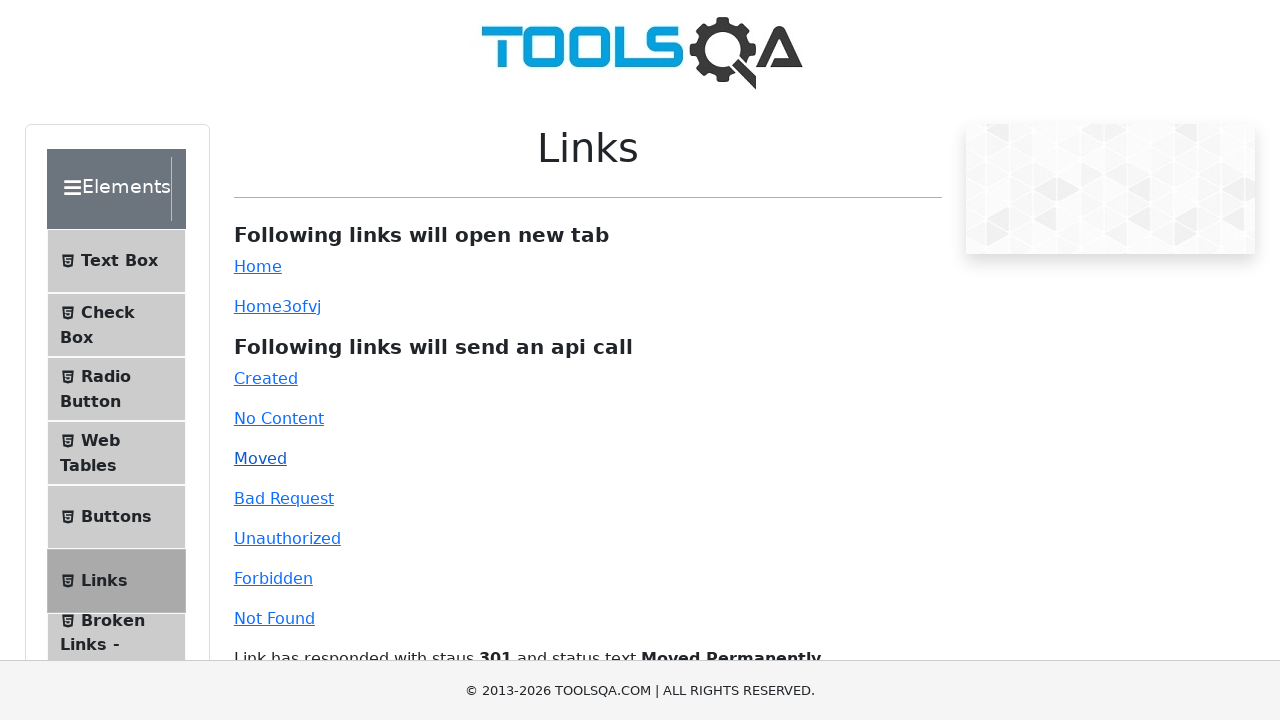

Clicked 'Bad Request' API link at (284, 498) on #bad-request
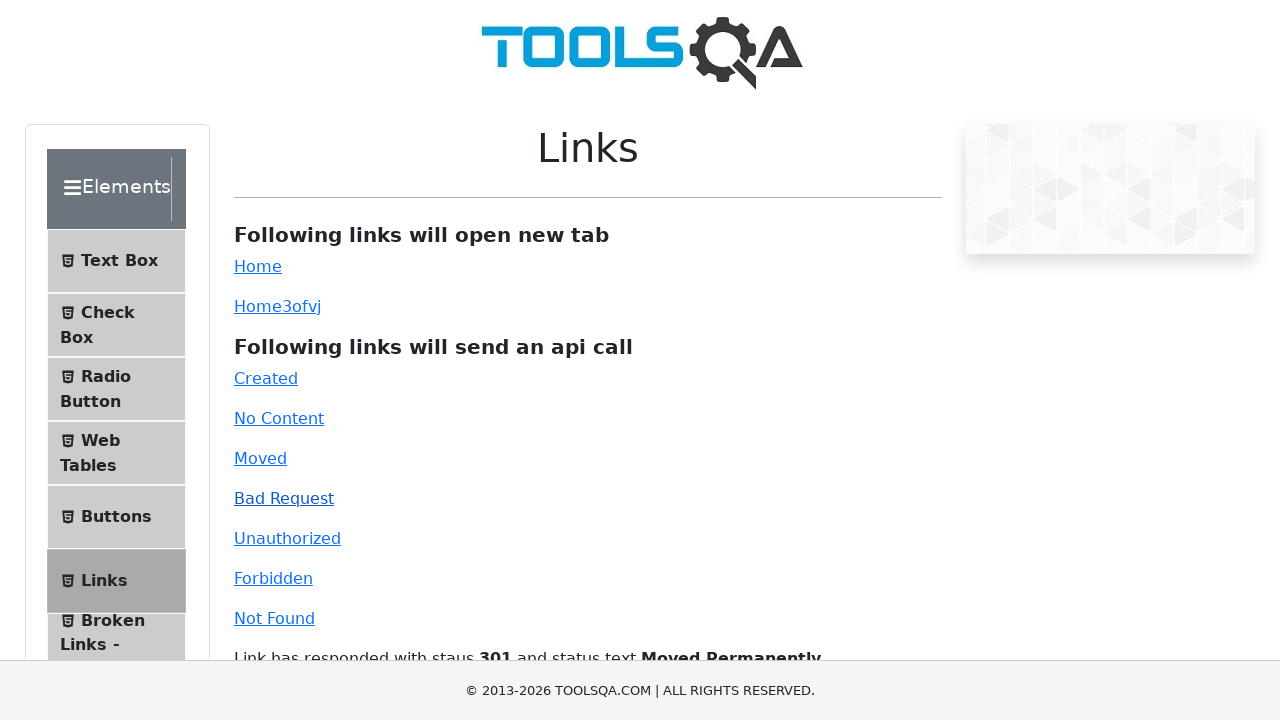

Response message displayed for 'Bad Request' link
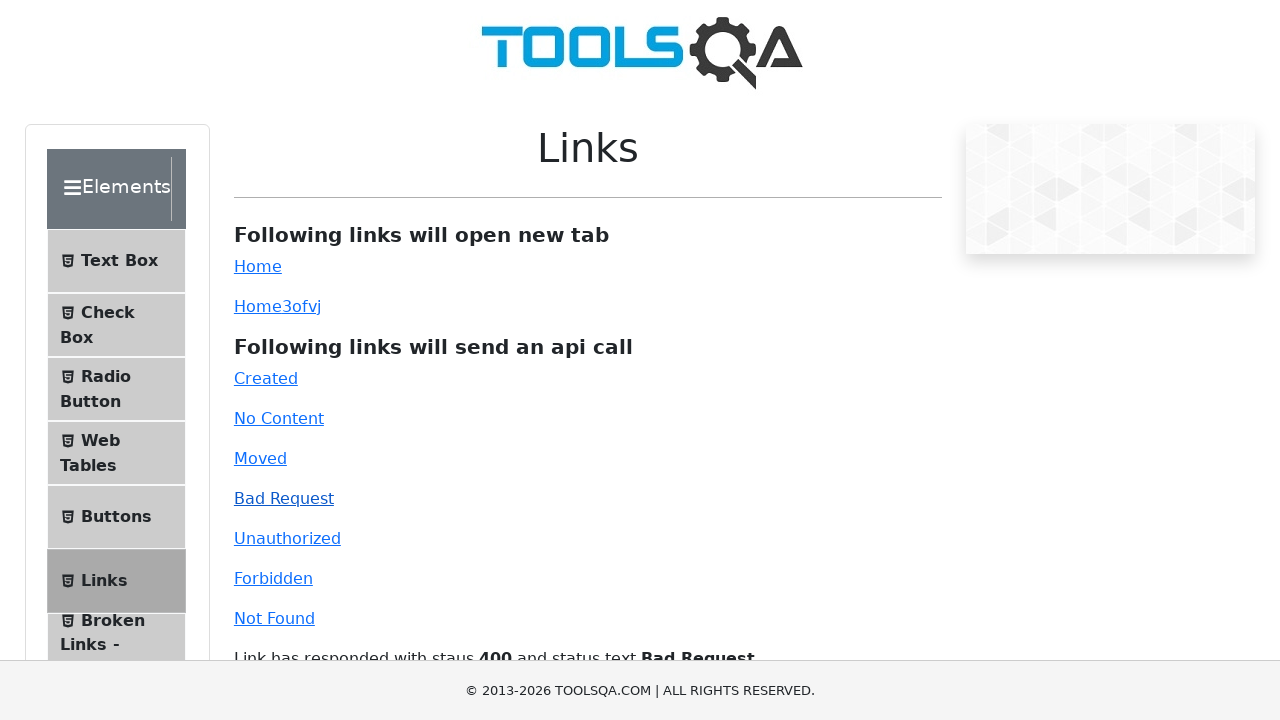

Clicked 'Unauthorized' API link at (287, 538) on #unauthorized
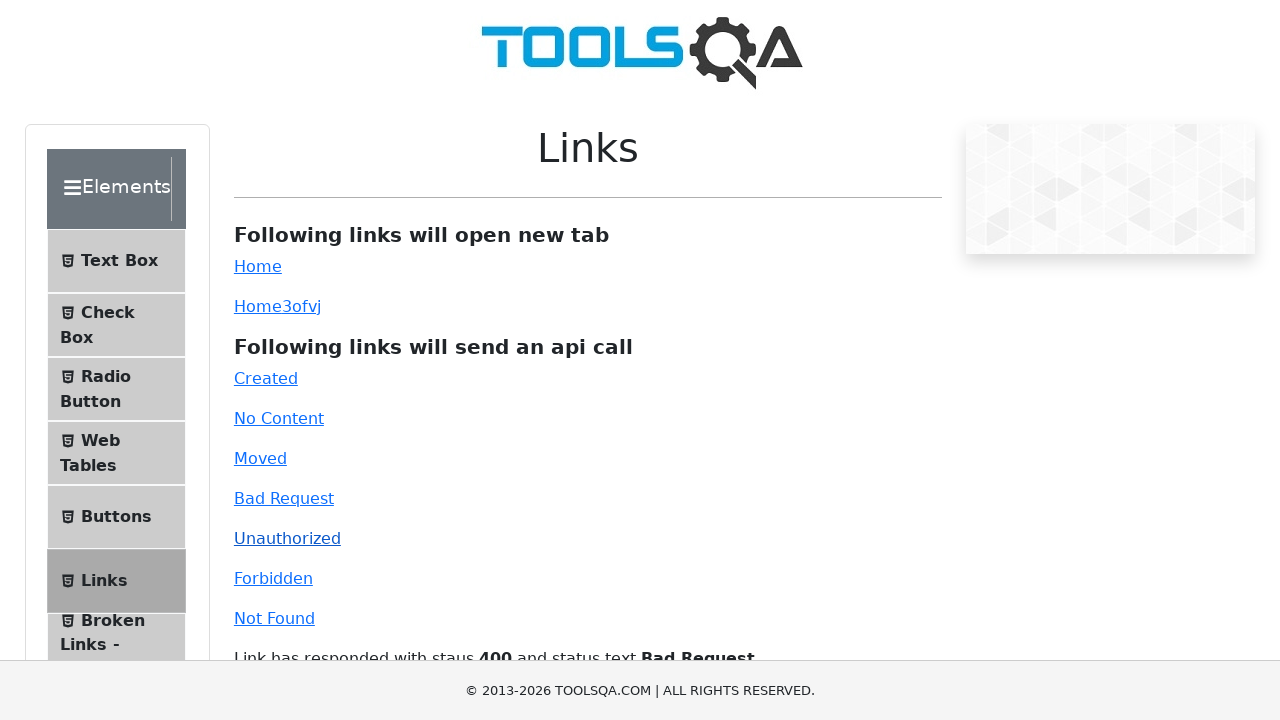

Response message displayed for 'Unauthorized' link
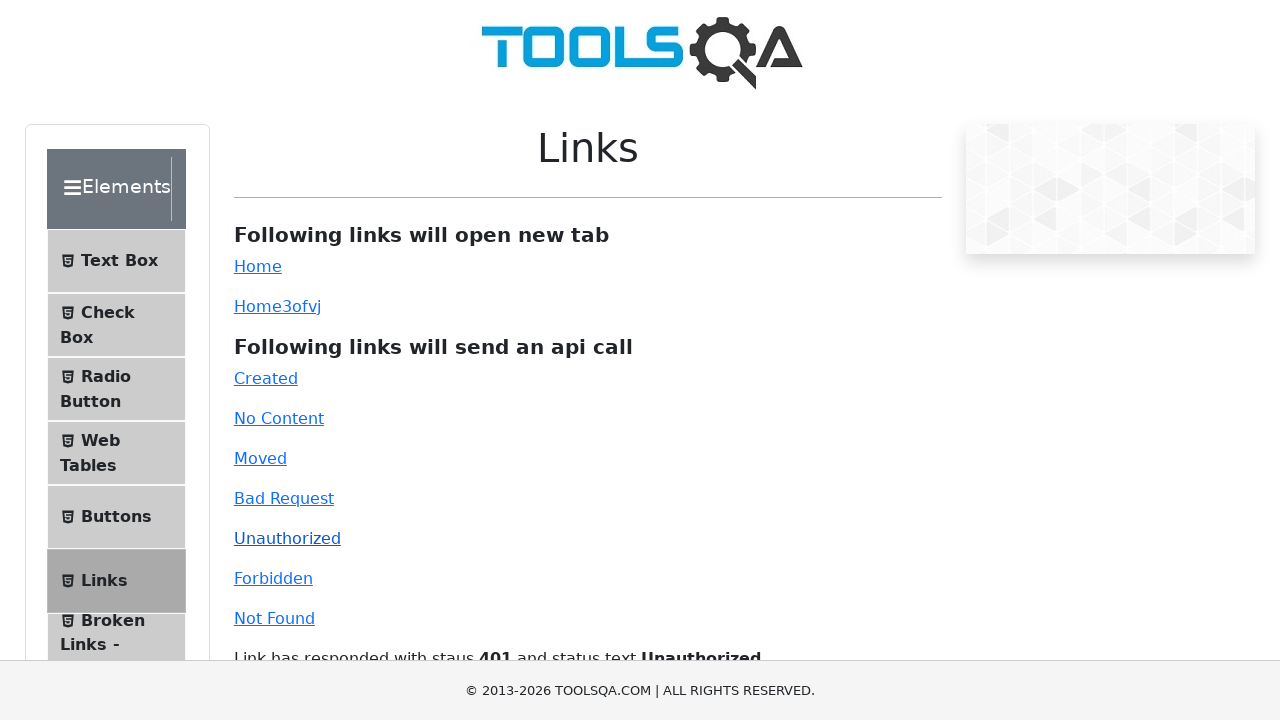

Clicked 'Forbidden' API link at (273, 578) on #forbidden
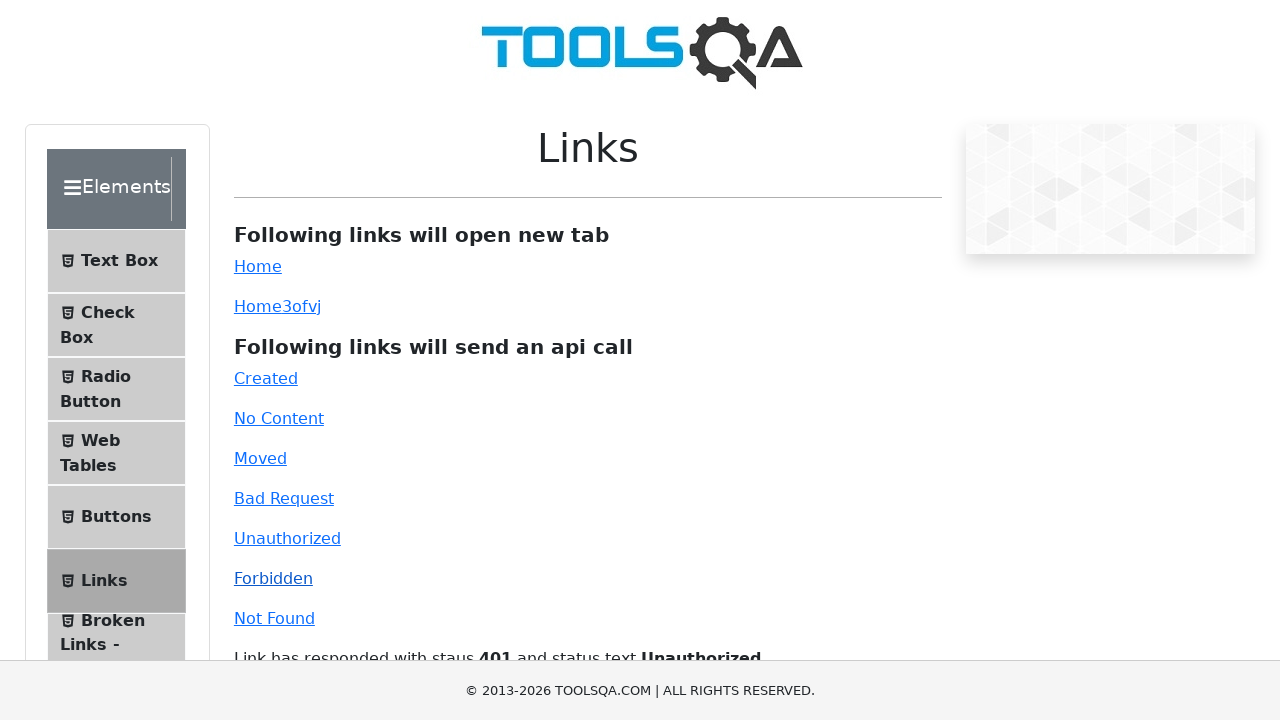

Response message displayed for 'Forbidden' link
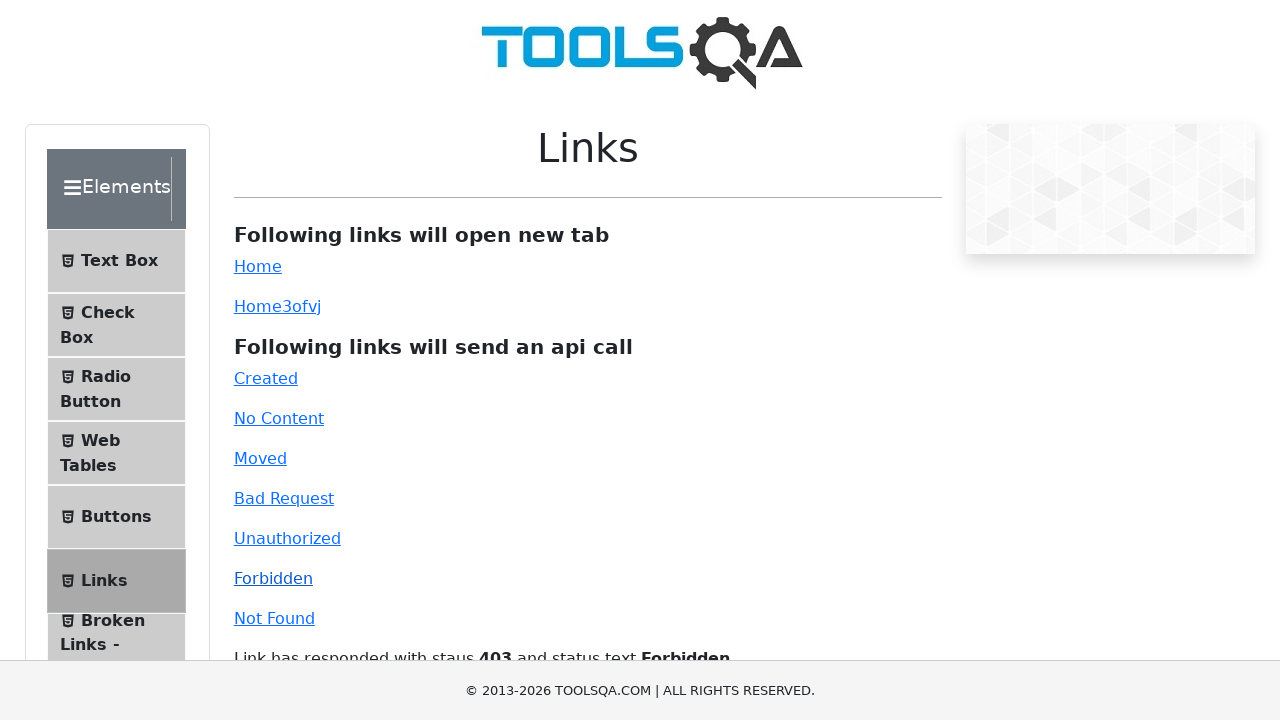

Clicked 'Not Found' API link at (274, 618) on #invalid-url
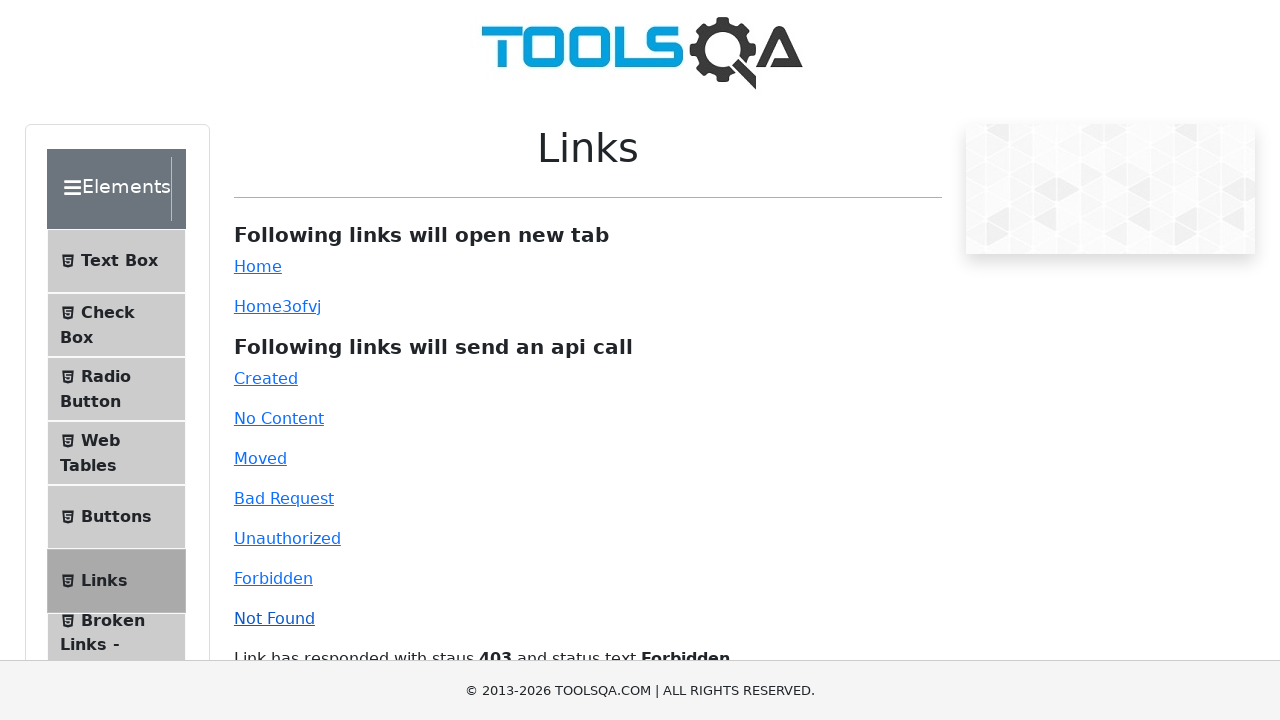

Response message displayed for 'Not Found' link
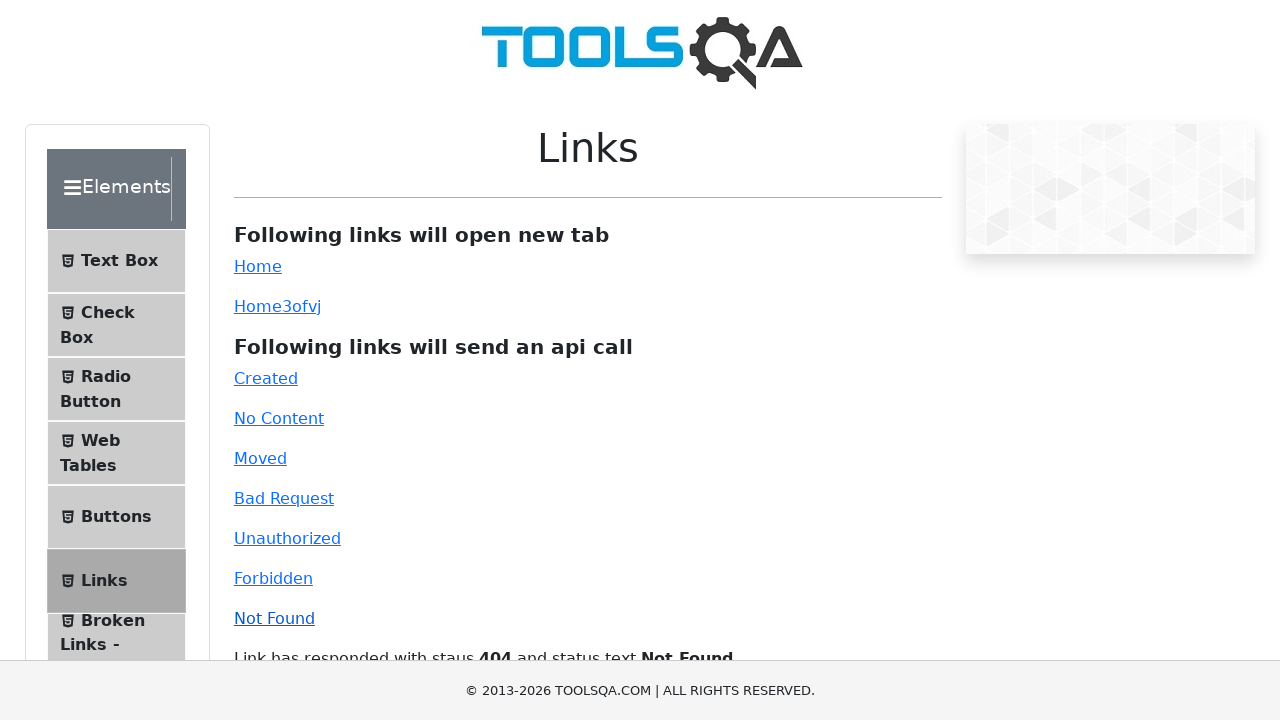

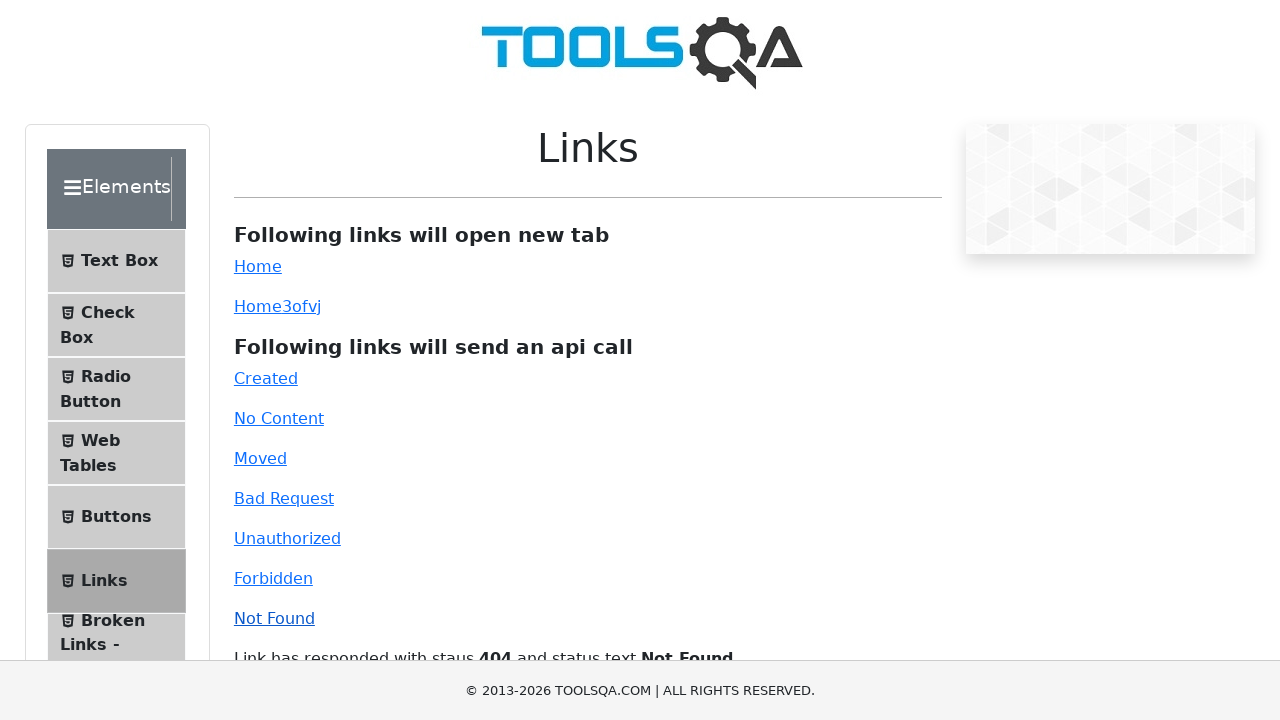